Tests window switching functionality by clicking a link that opens a new window and switching to it

Starting URL: https://the-internet.herokuapp.com/windows

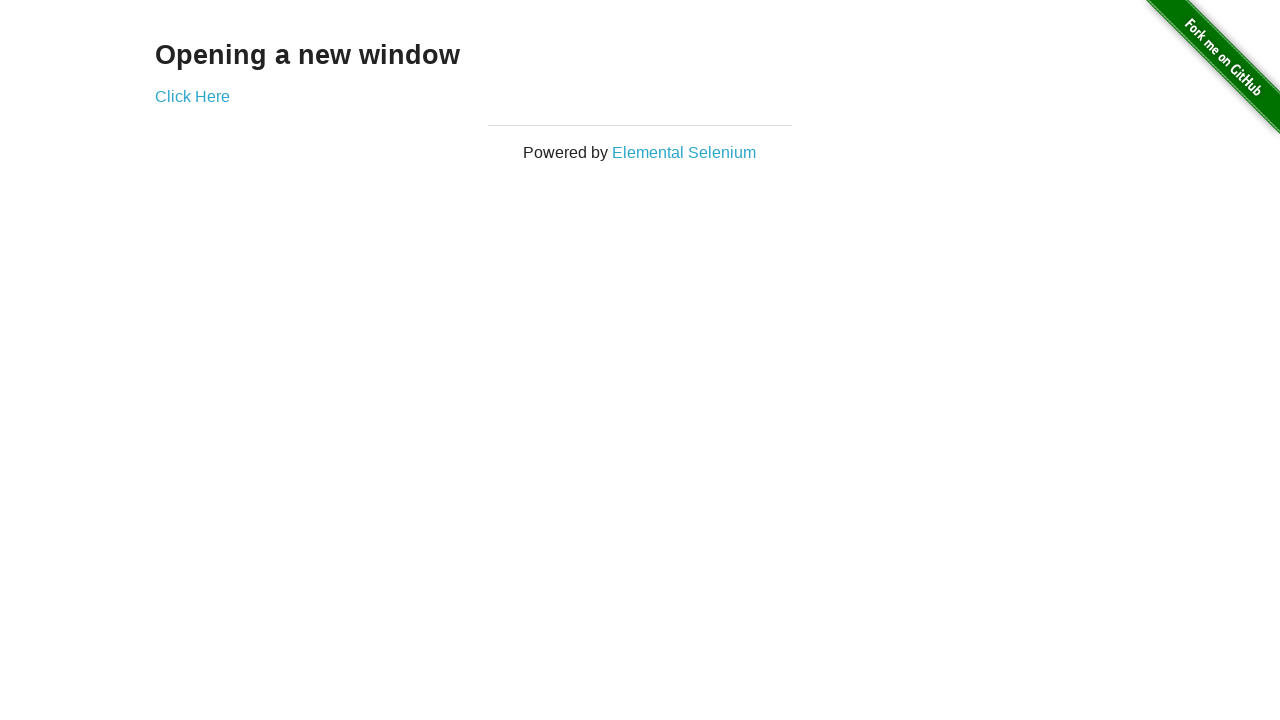

Clicked 'Click Here' link to open new window at (192, 96) on a:text('Click Here')
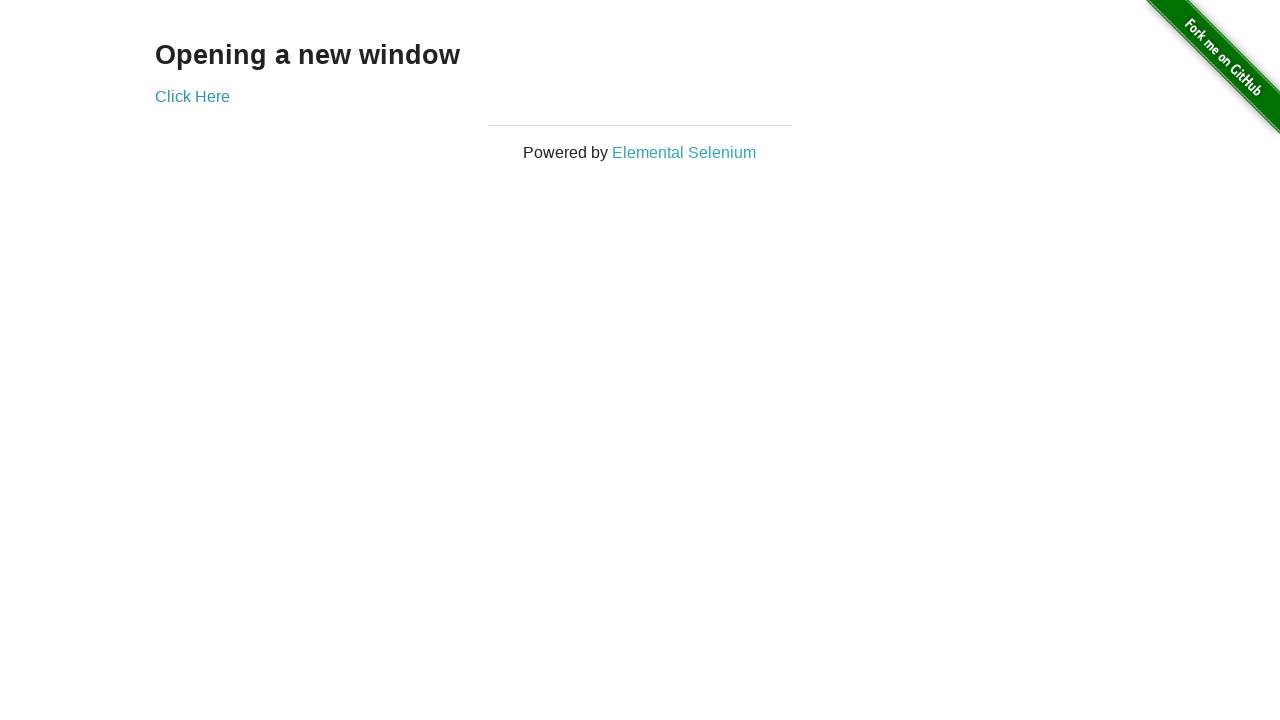

New window opened and captured
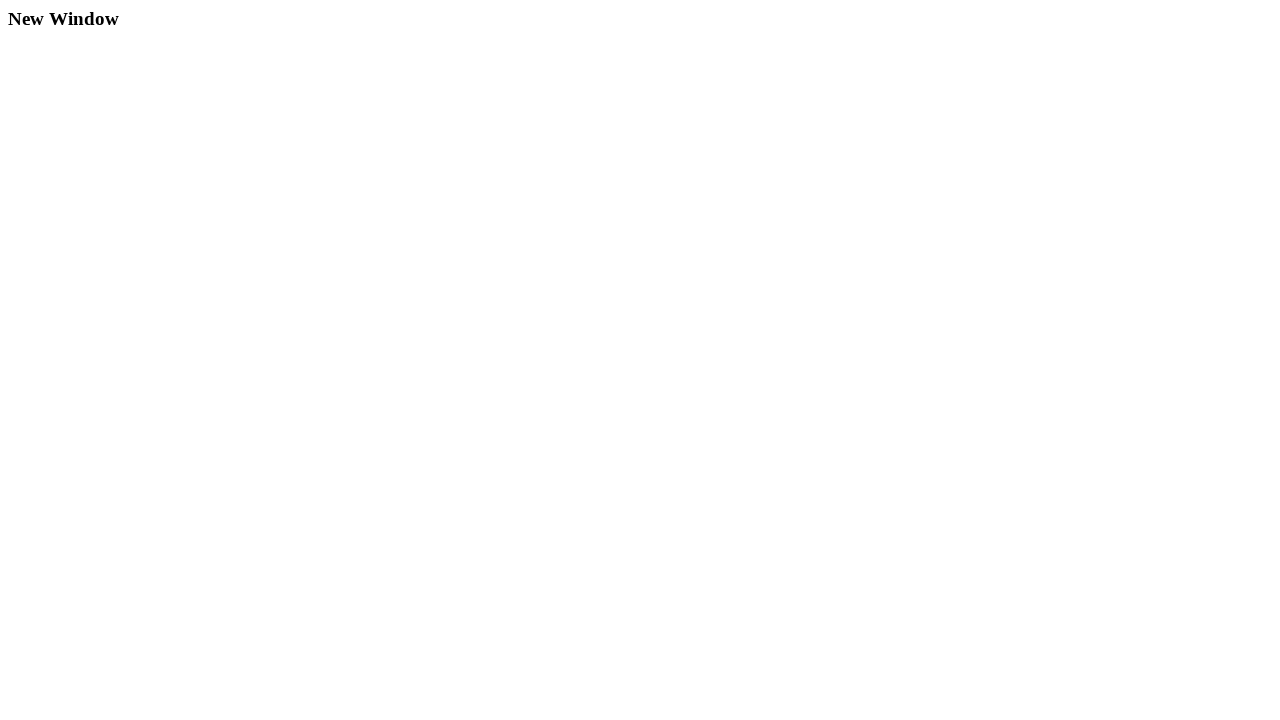

New window finished loading
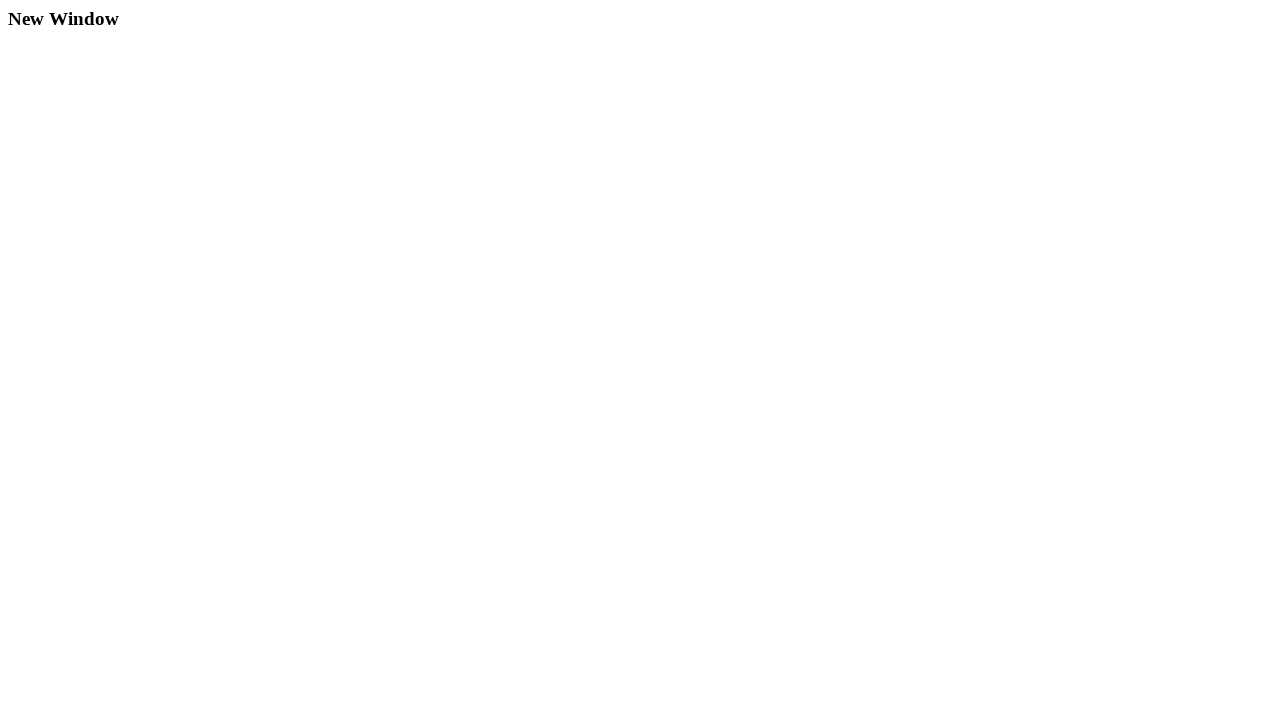

Verified 'New Window' heading is present in new window
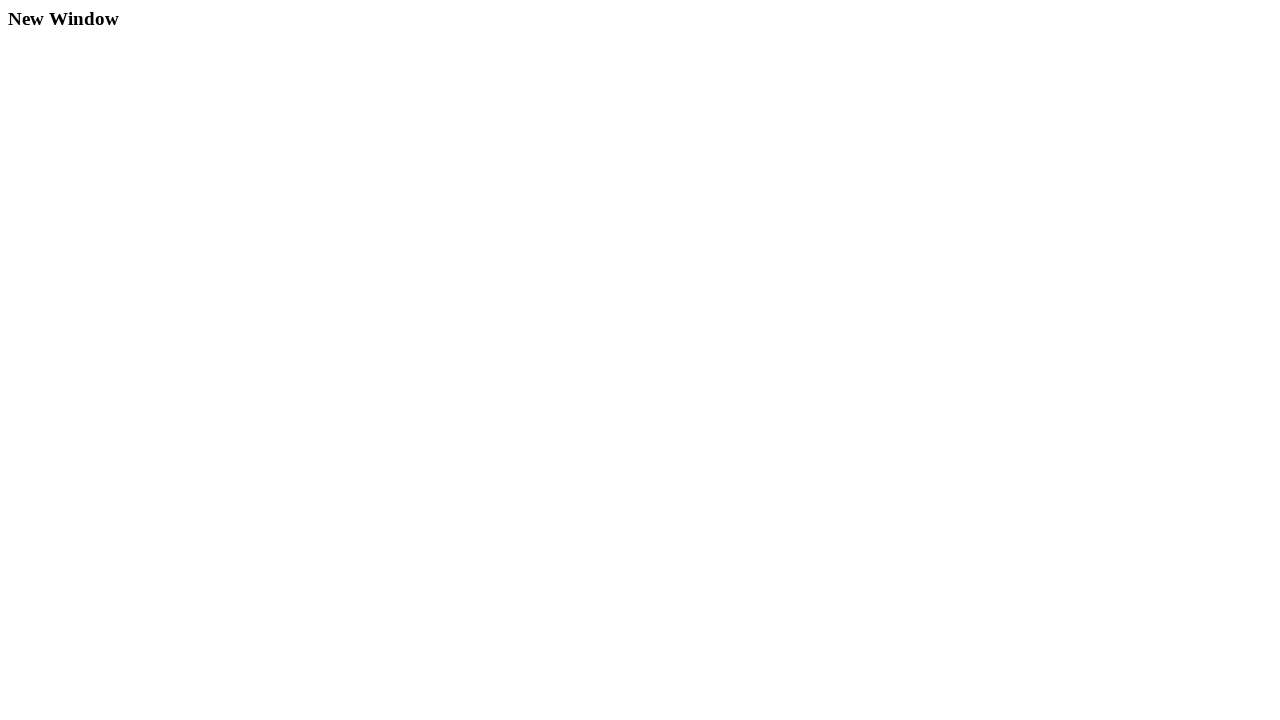

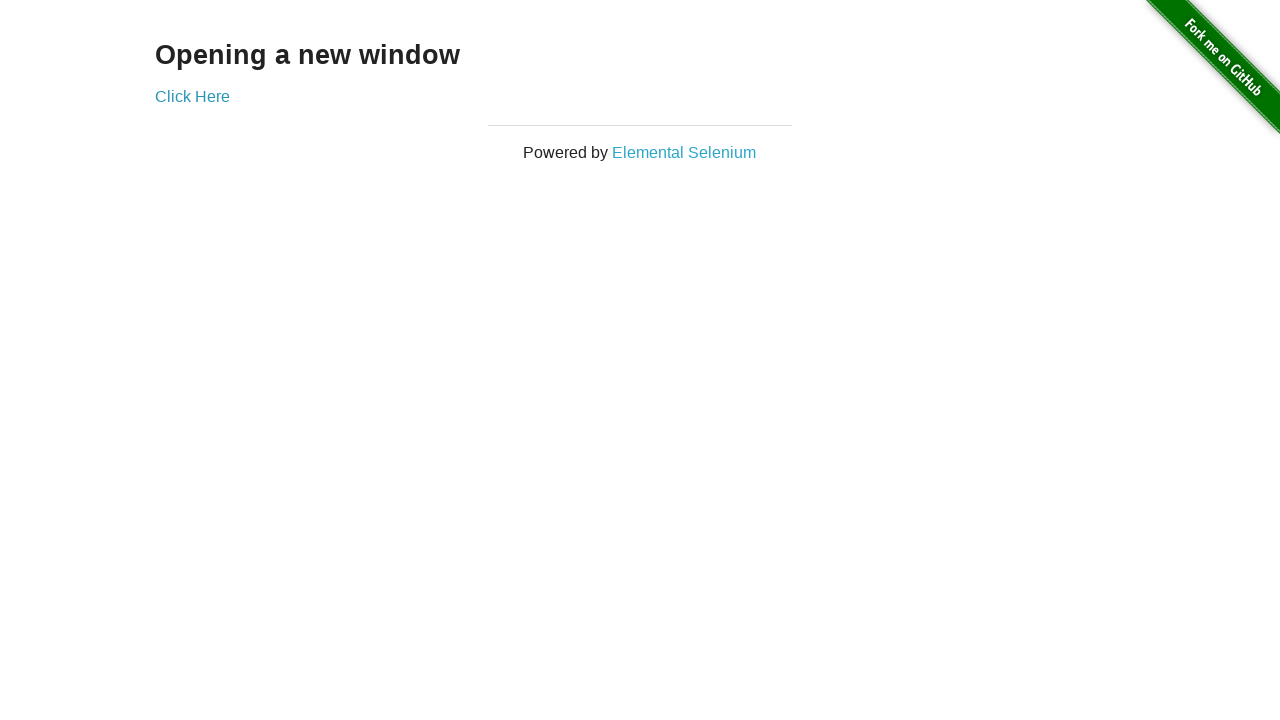